Tests JavaScript prompt dialog by clicking the prompt button, entering text, accepting the dialog, and verifying the entered text appears in the result

Starting URL: https://the-internet.herokuapp.com/javascript_alerts

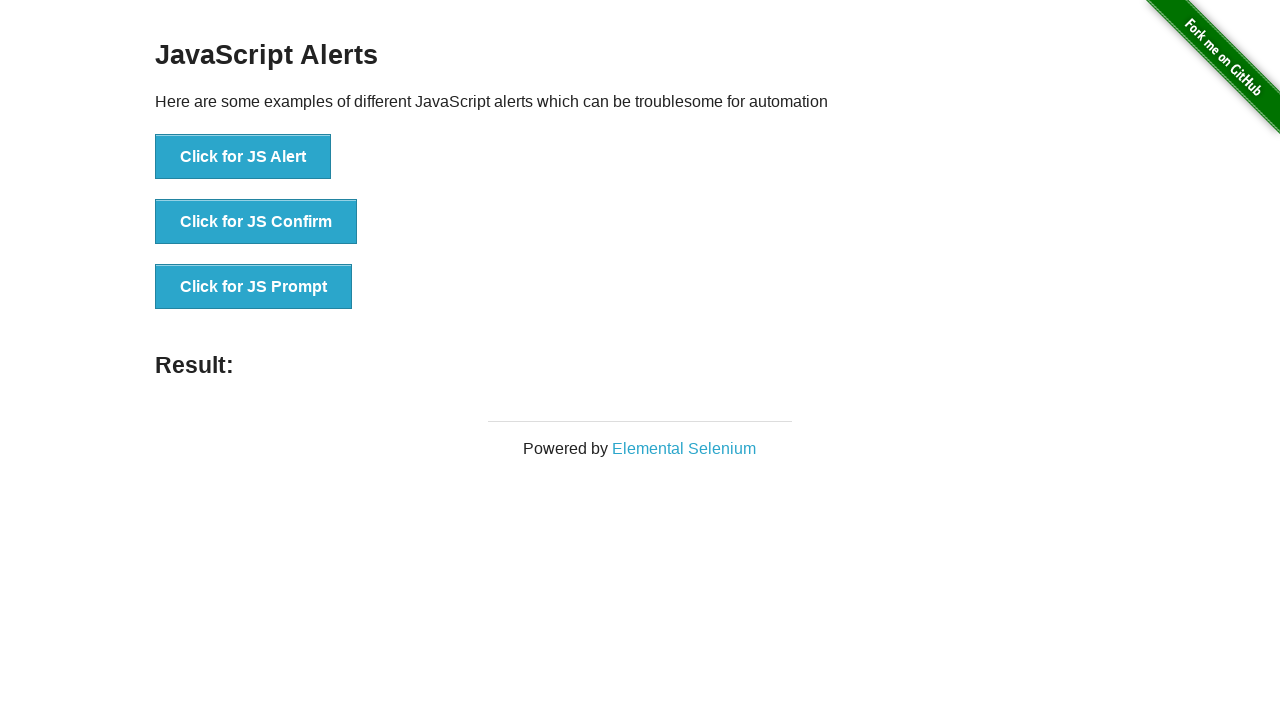

Set up dialog handler to accept JS prompt and enter text 'Testersdock'
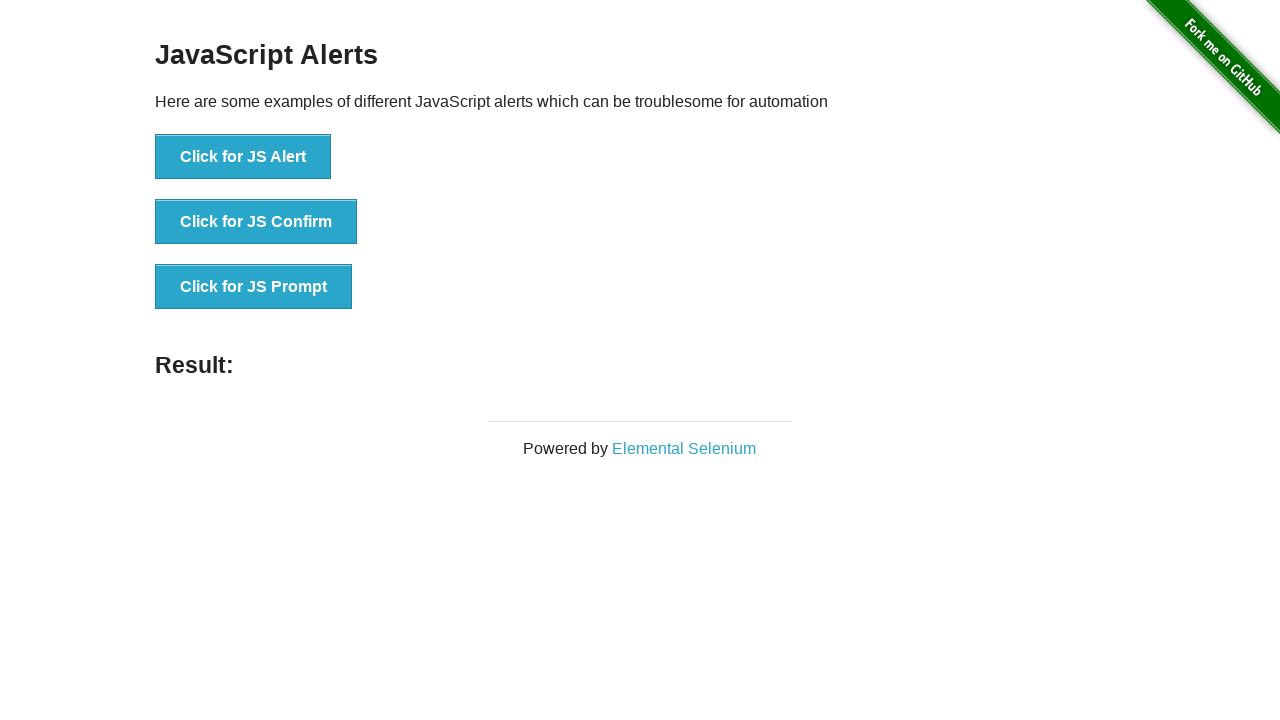

Clicked the JS Prompt button at (254, 287) on text=Click for JS Prompt
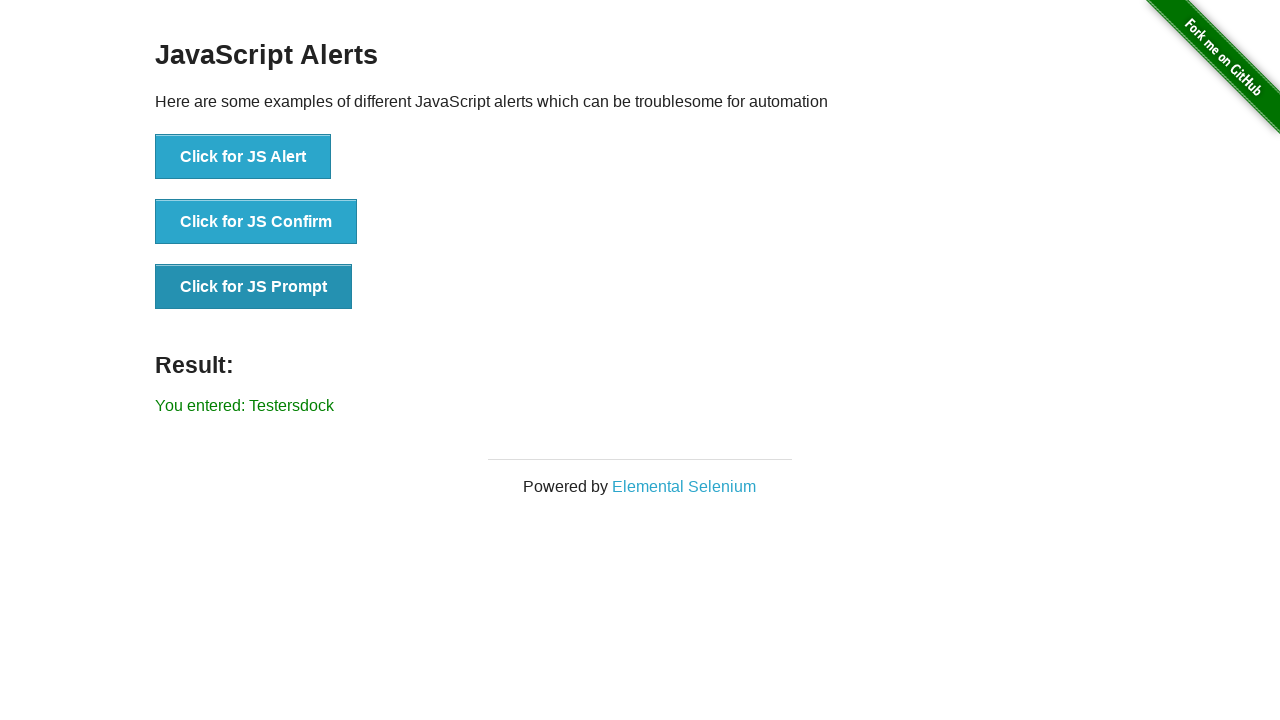

Waited for result element to appear
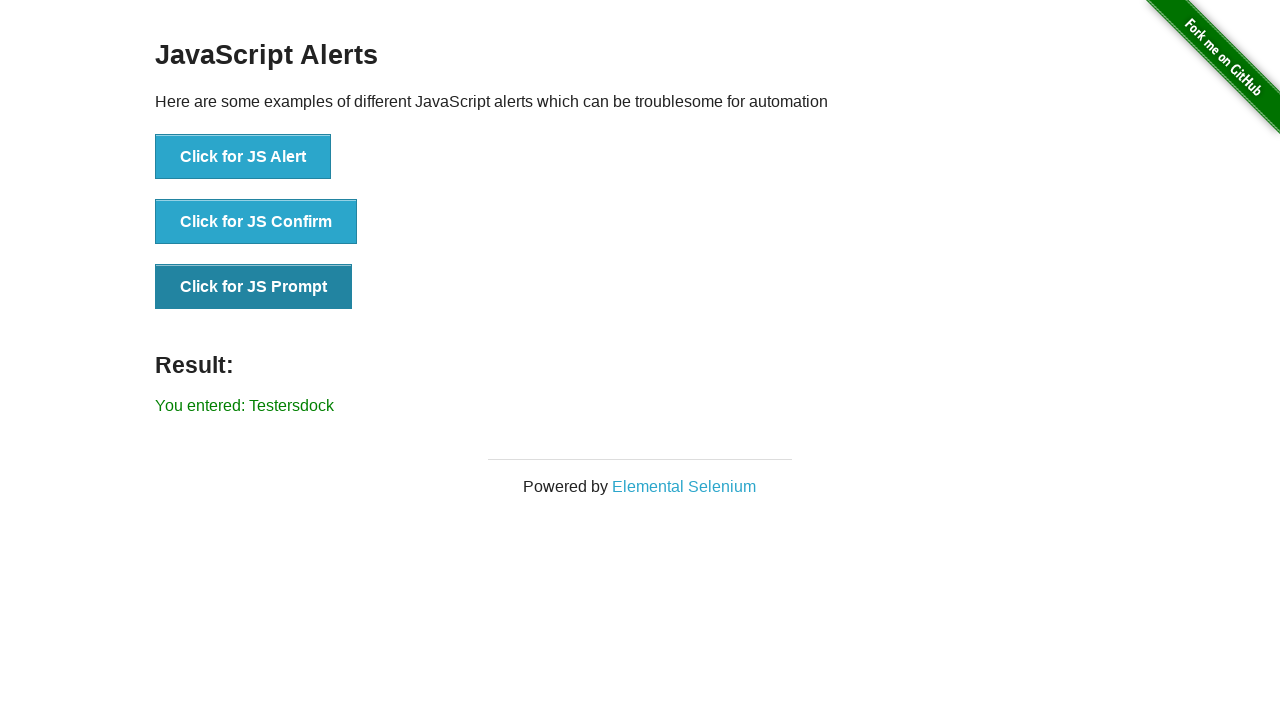

Verified result message contains entered text 'You entered: Testersdock'
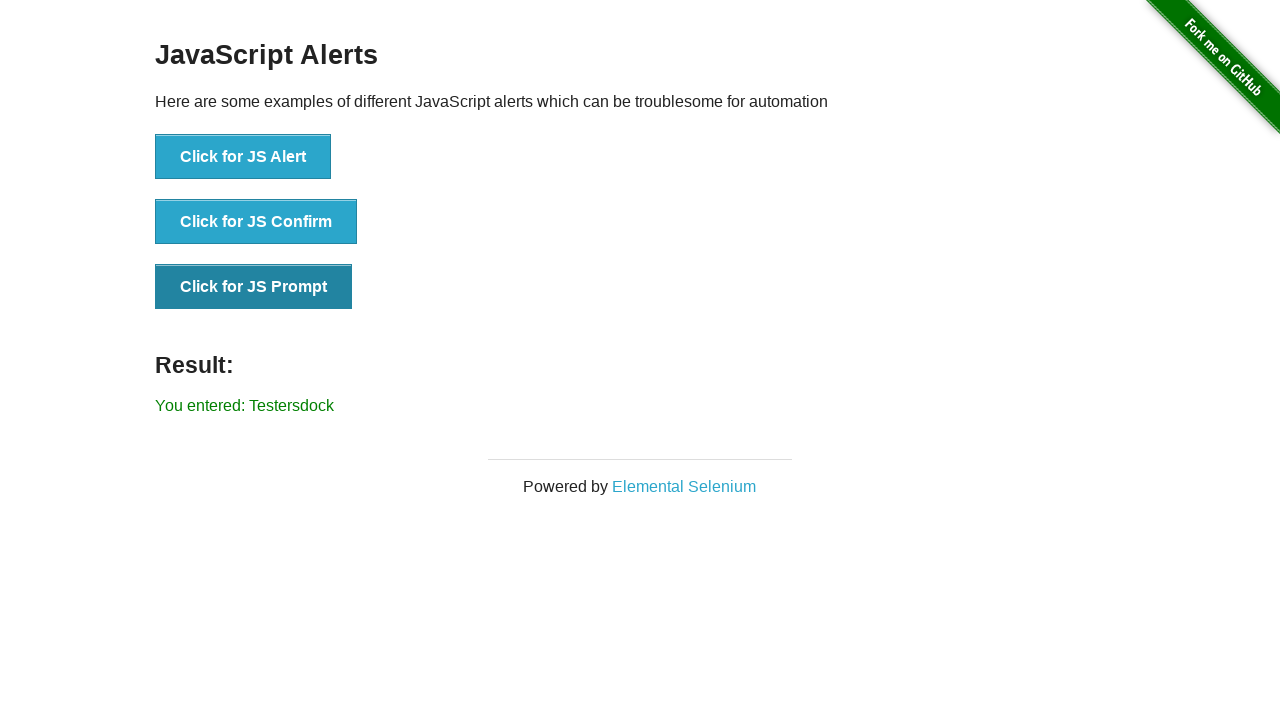

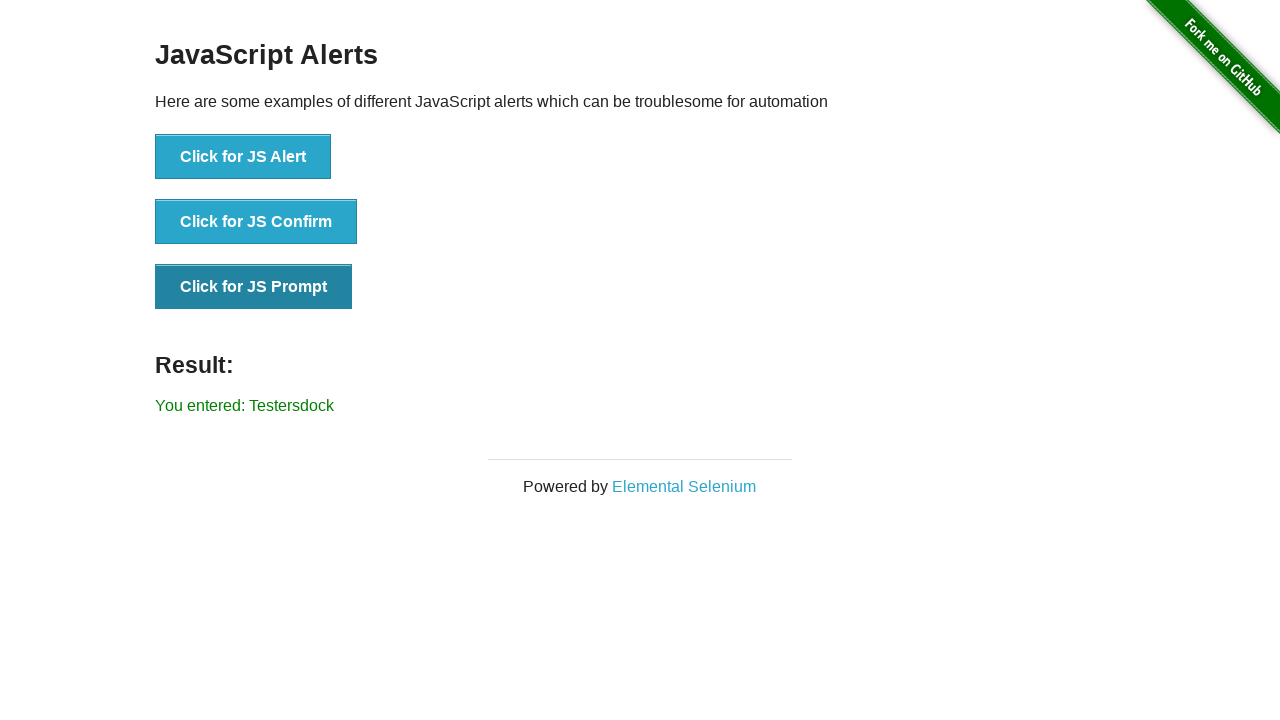